Tests popup window handling by clicking a link that opens a popup window, then switching to the new window and closing it.

Starting URL: http://omayo.blogspot.com/

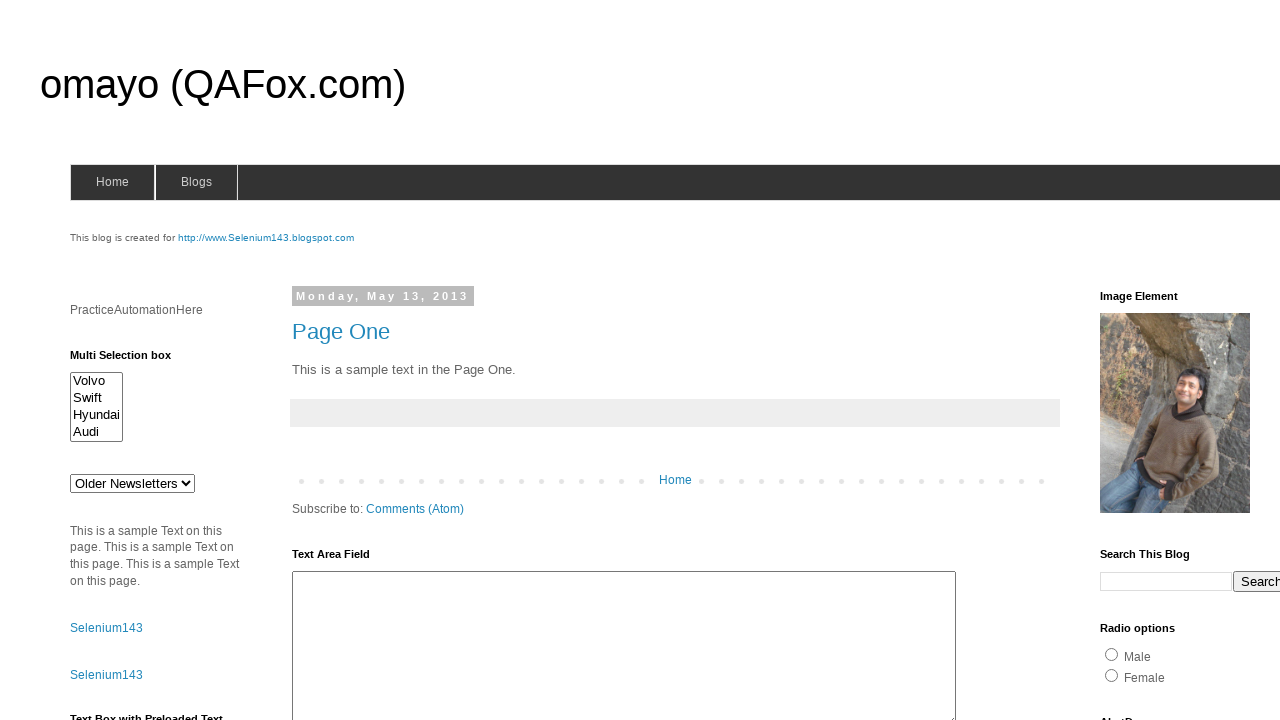

Waited for page to load (domcontentloaded)
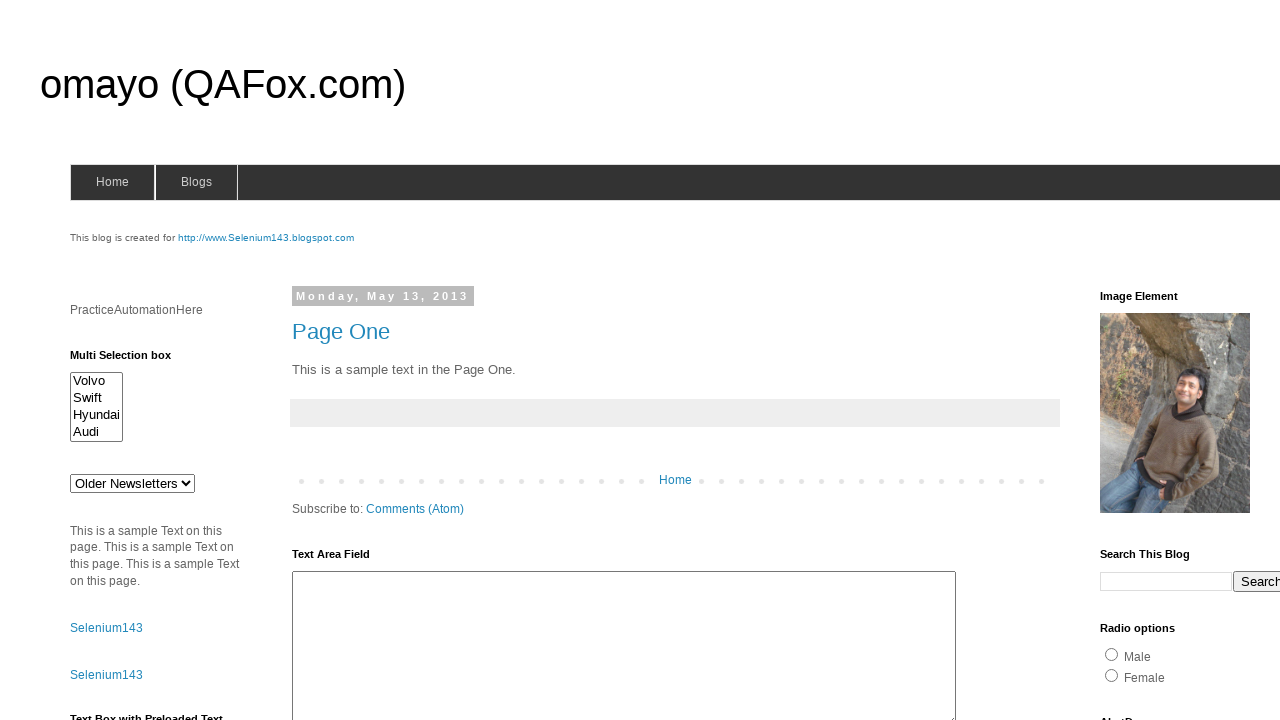

Located popup link with text 'Open a popup window'
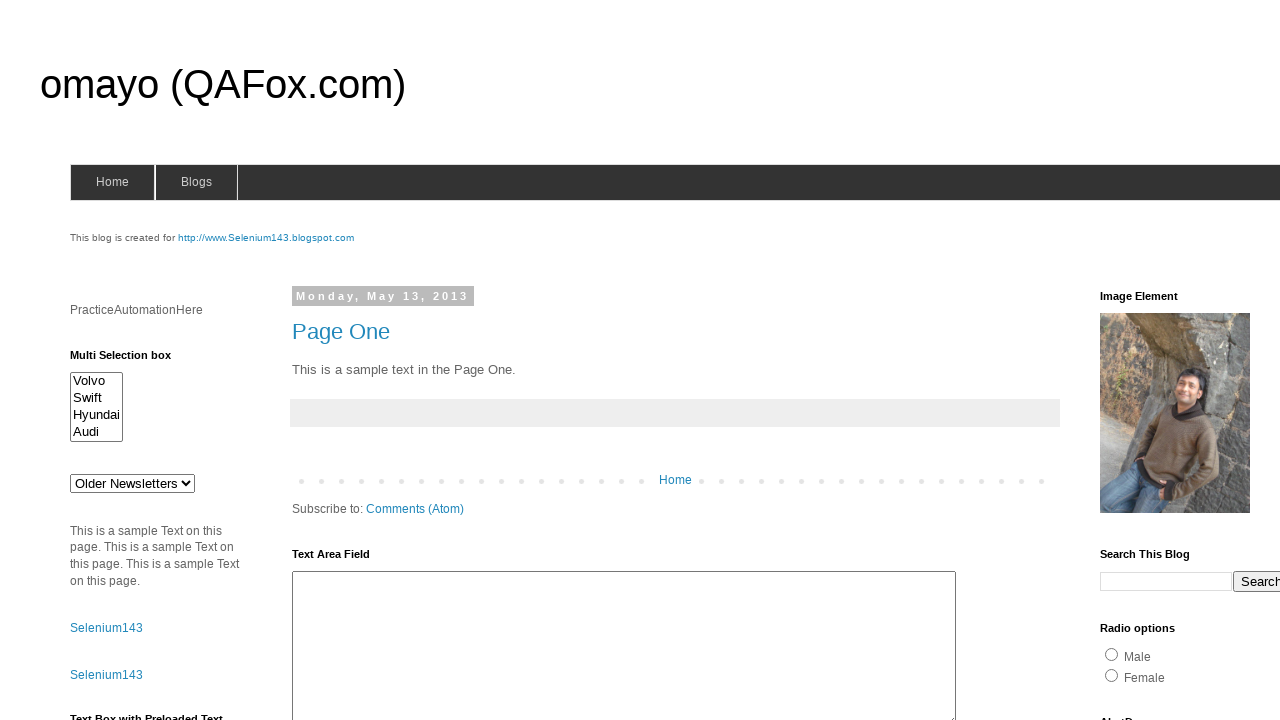

Scrolled popup link into view
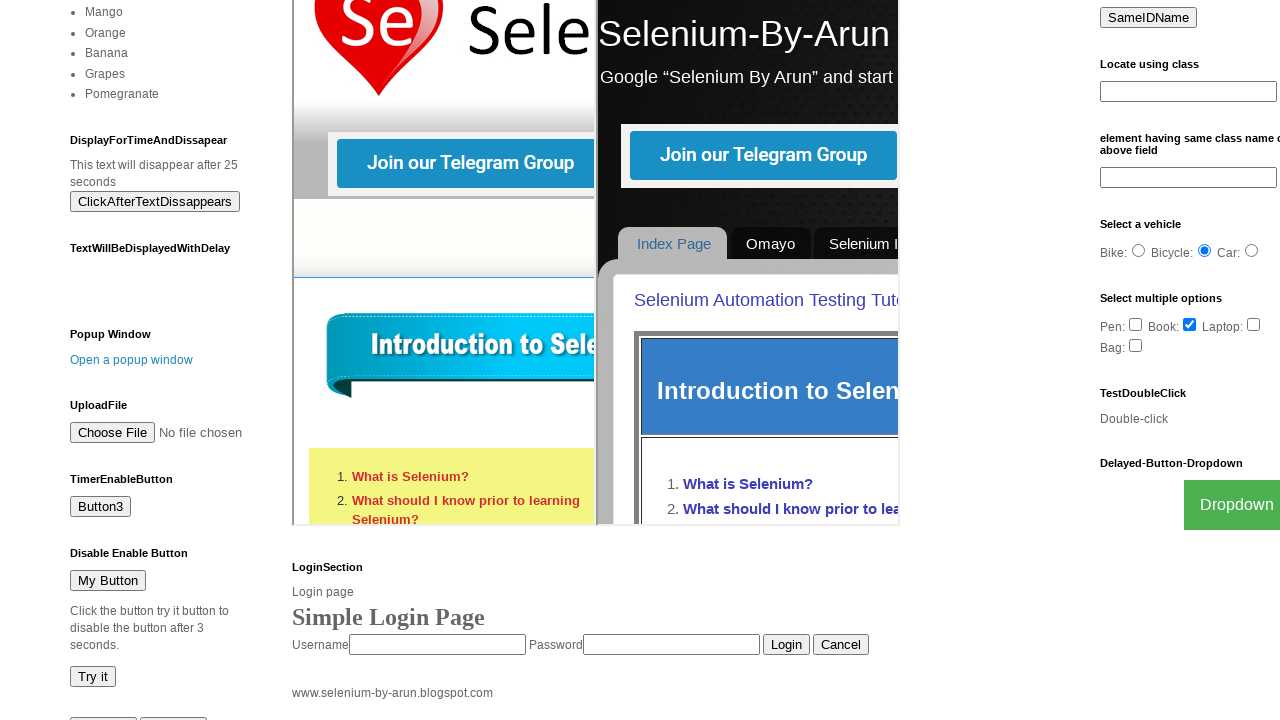

Clicked popup link to open new window at (132, 360) on text=Open a popup window
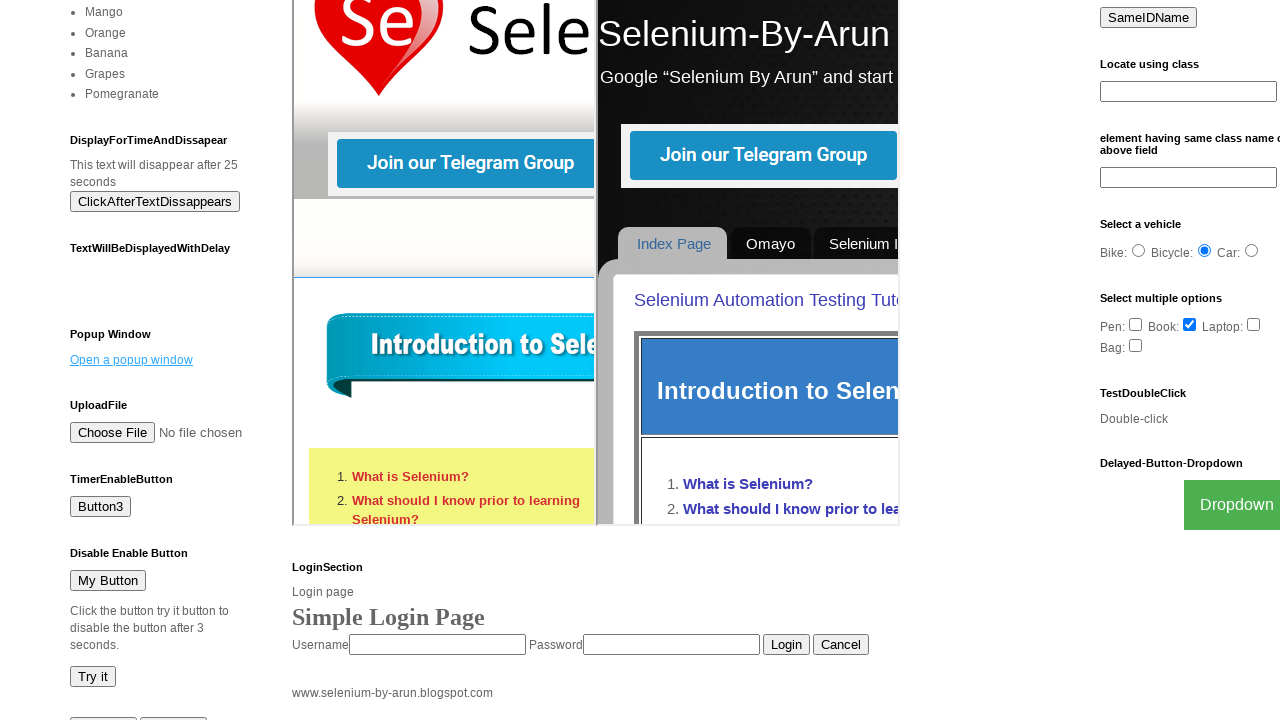

Successfully obtained reference to new popup window
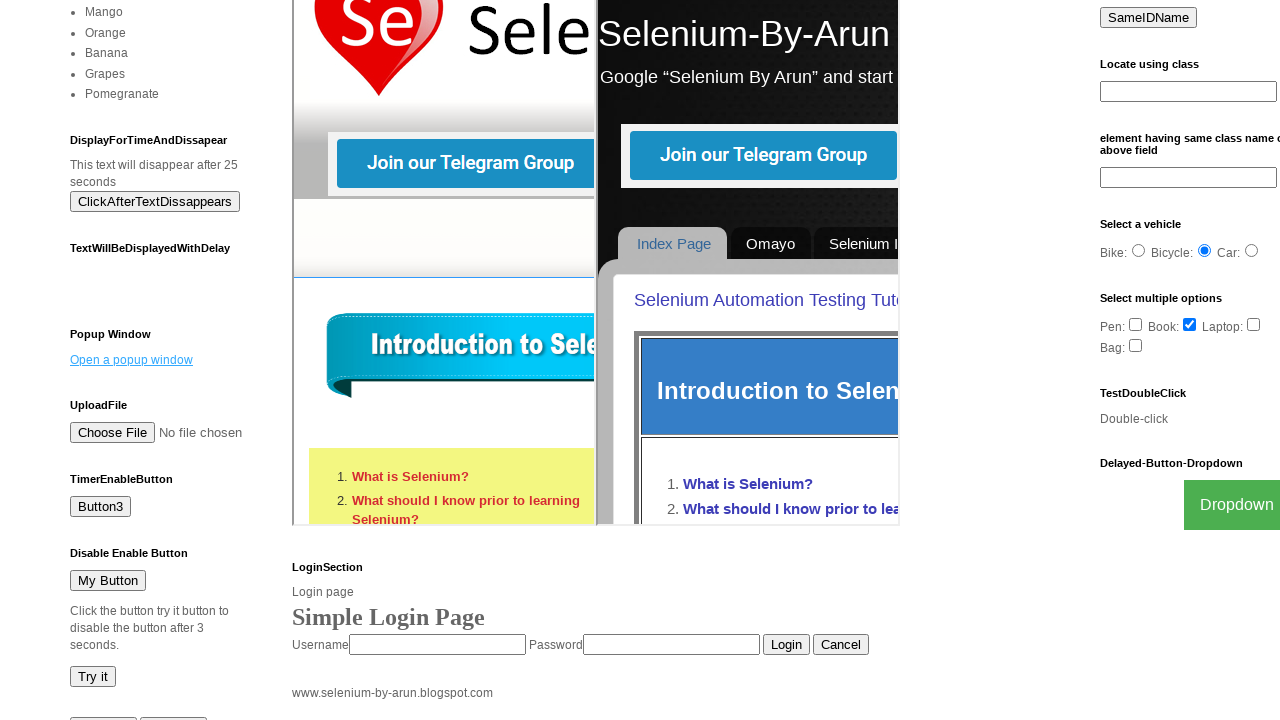

Popup window loaded (domcontentloaded)
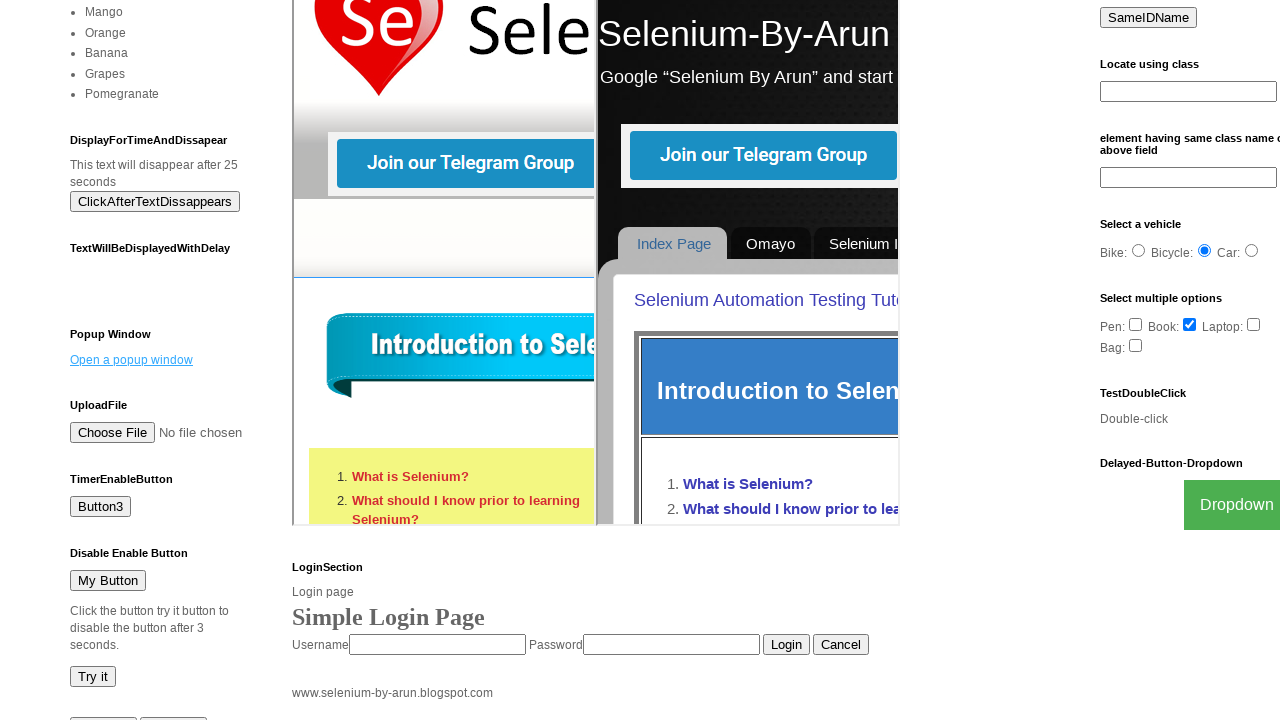

Closed popup window
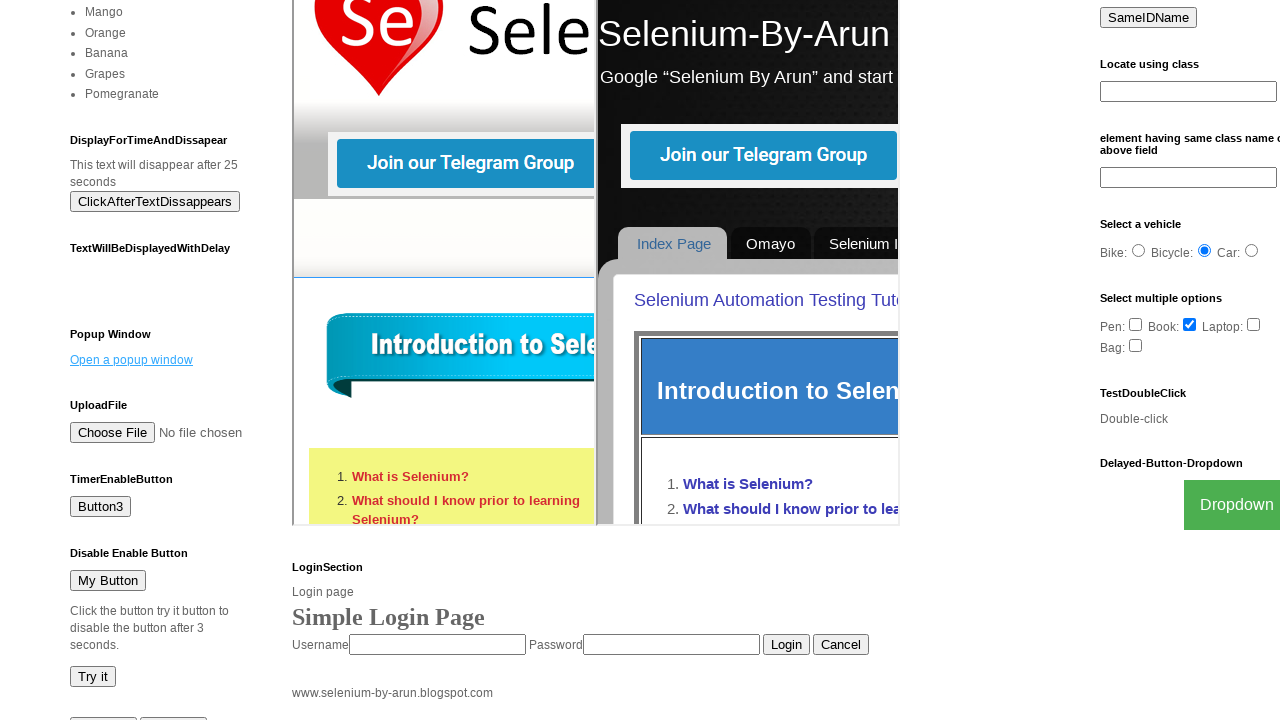

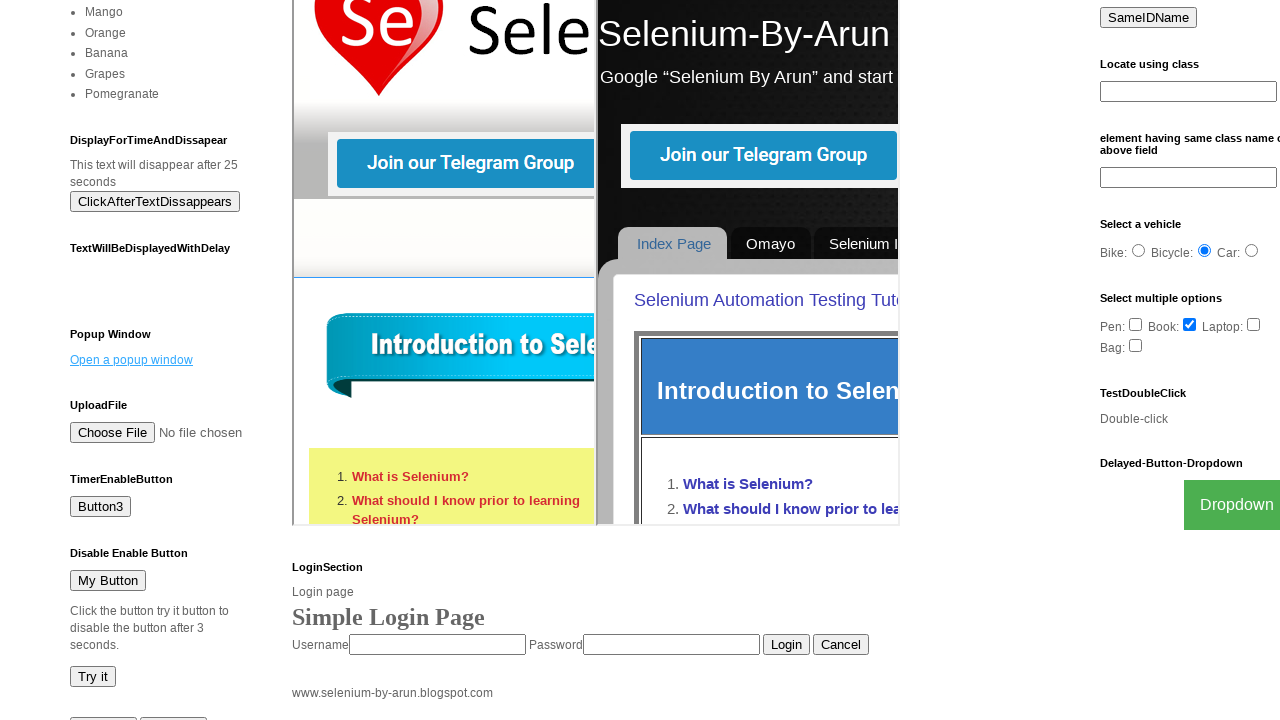